Opens GitHub homepage, searches for a specific repository, clicks on the repository link, and verifies that the Issues tab is displayed correctly.

Starting URL: https://github.com

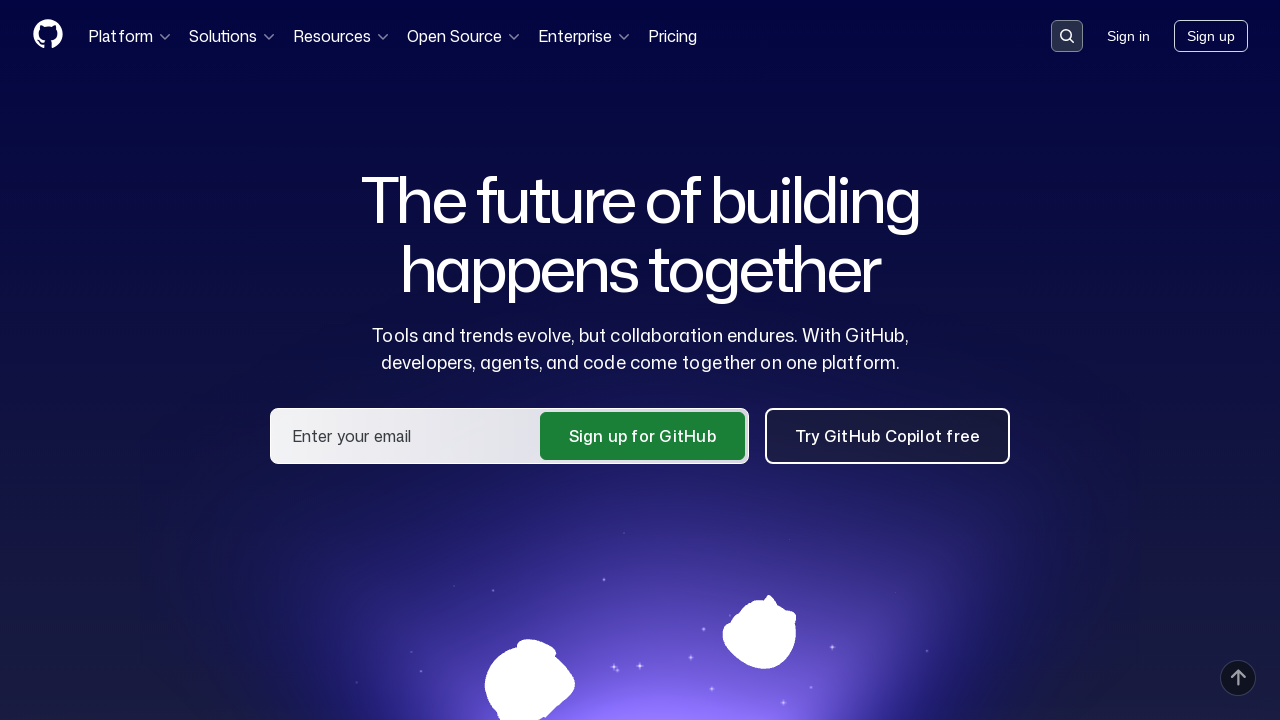

Clicked on search input field at (1067, 36) on .search-input
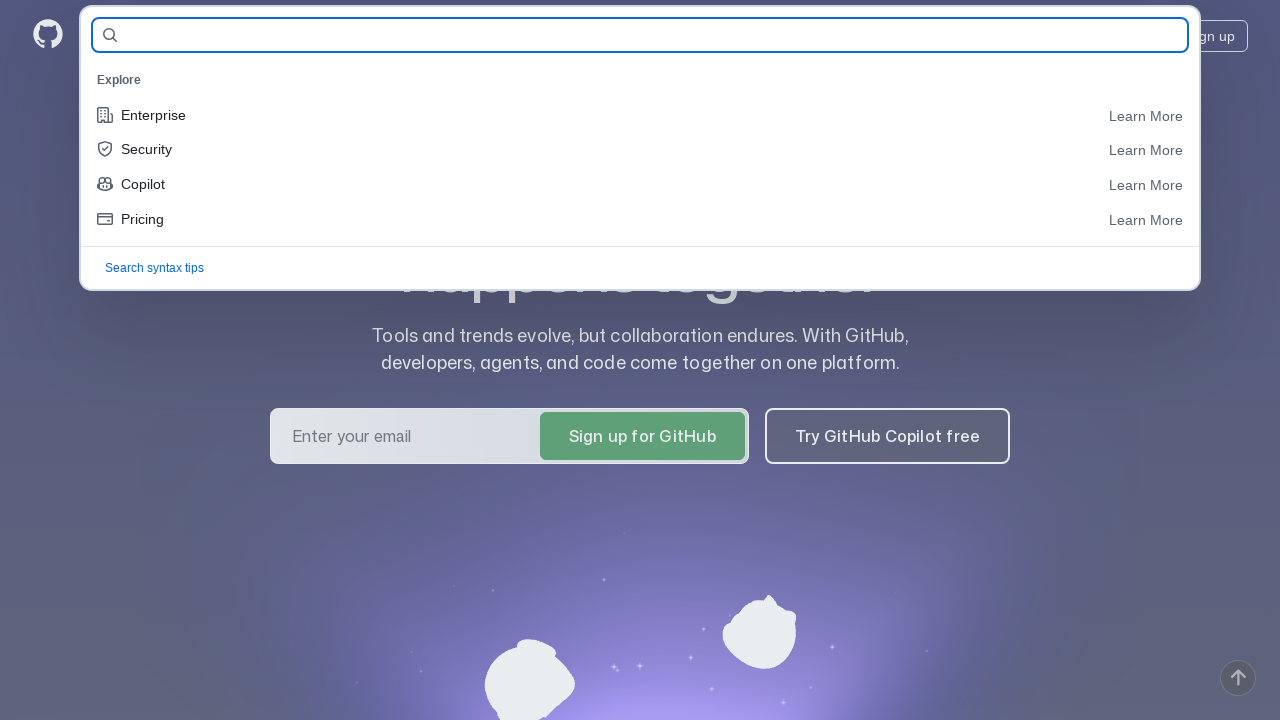

Filled search field with repository name 'anstasiatum/qa-guru-homework' on #query-builder-test
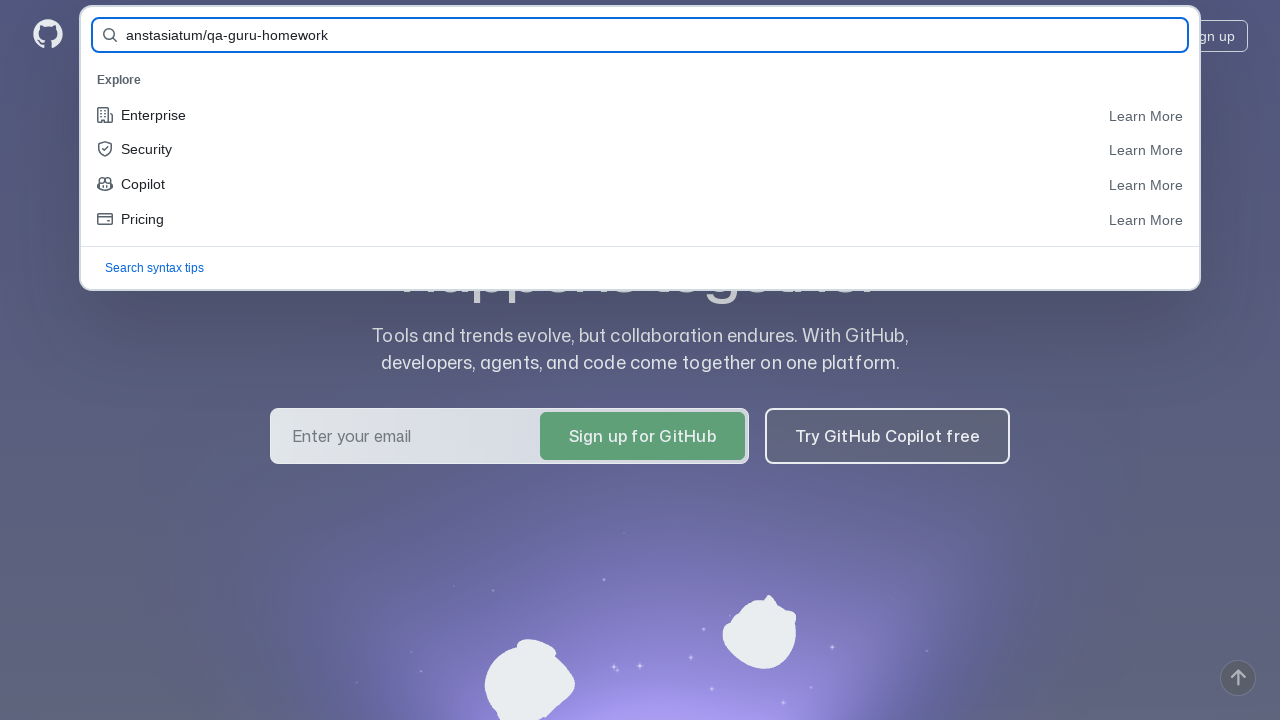

Pressed Enter to search for repository on #query-builder-test
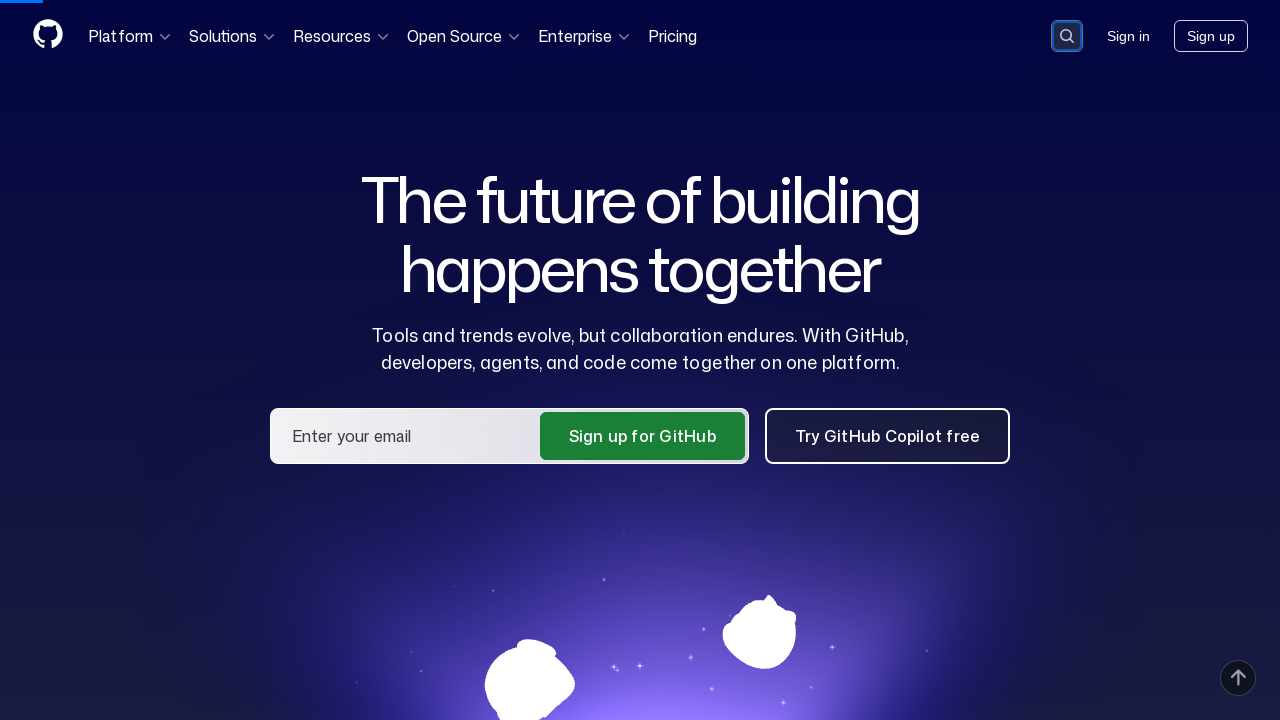

Clicked on repository link in search results at (489, 161) on a:has-text('anstasiatum/qa-guru-homework')
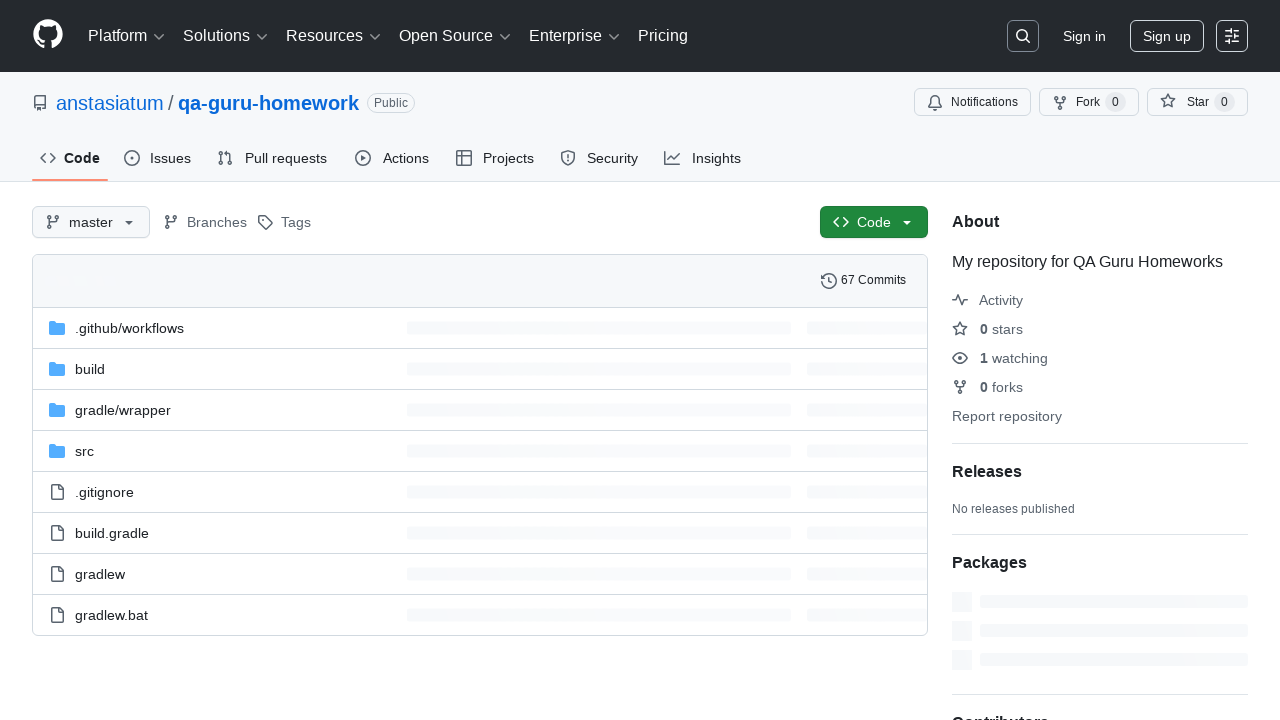

Issues tab loaded and visible
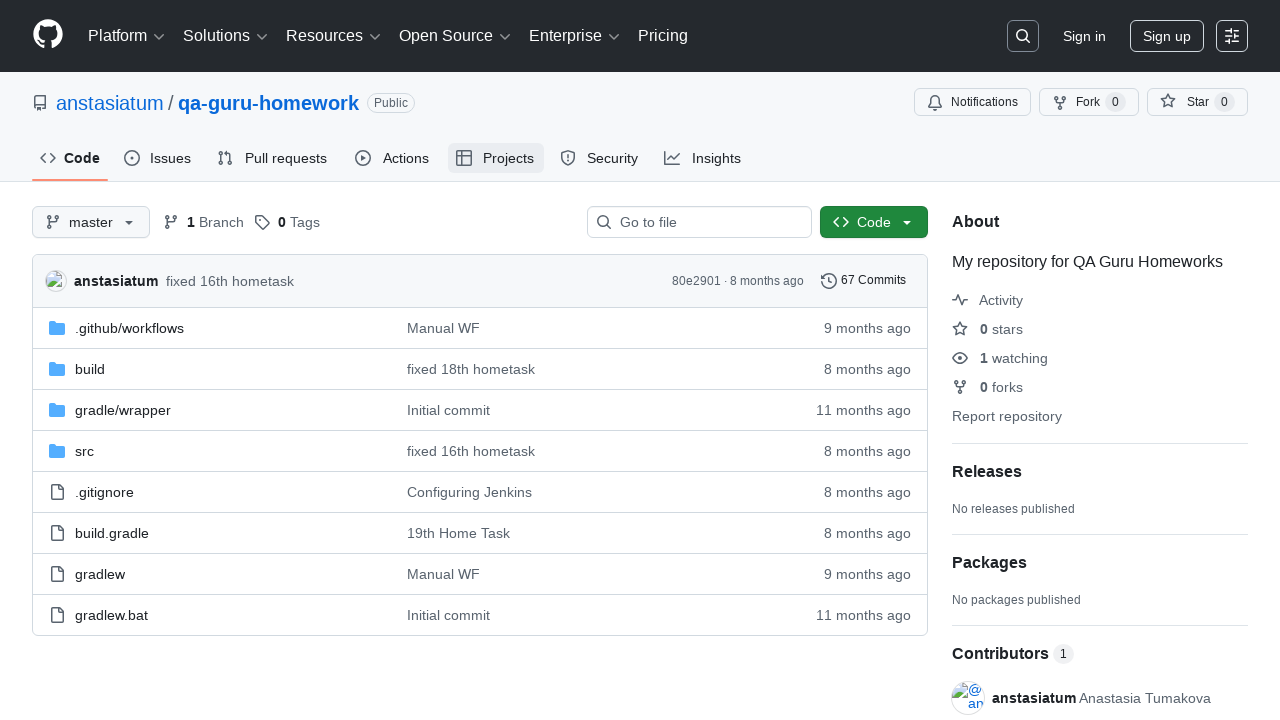

Verified that Issues tab contains correct text
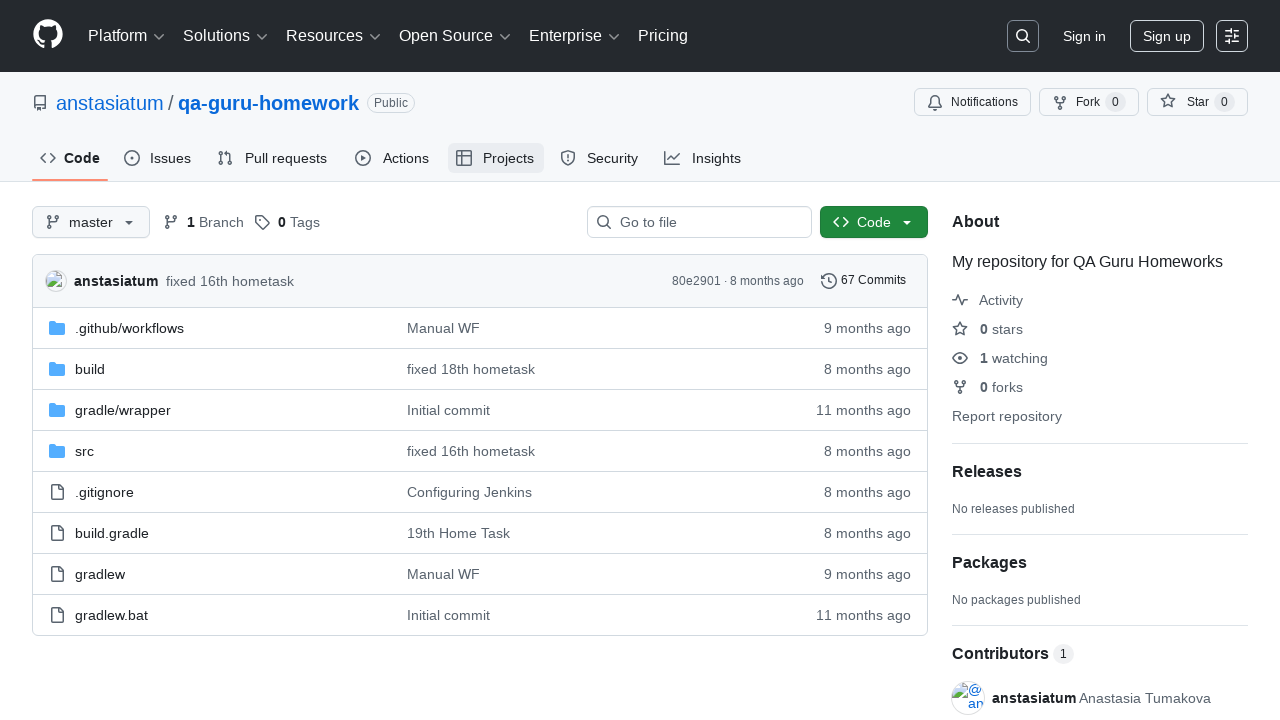

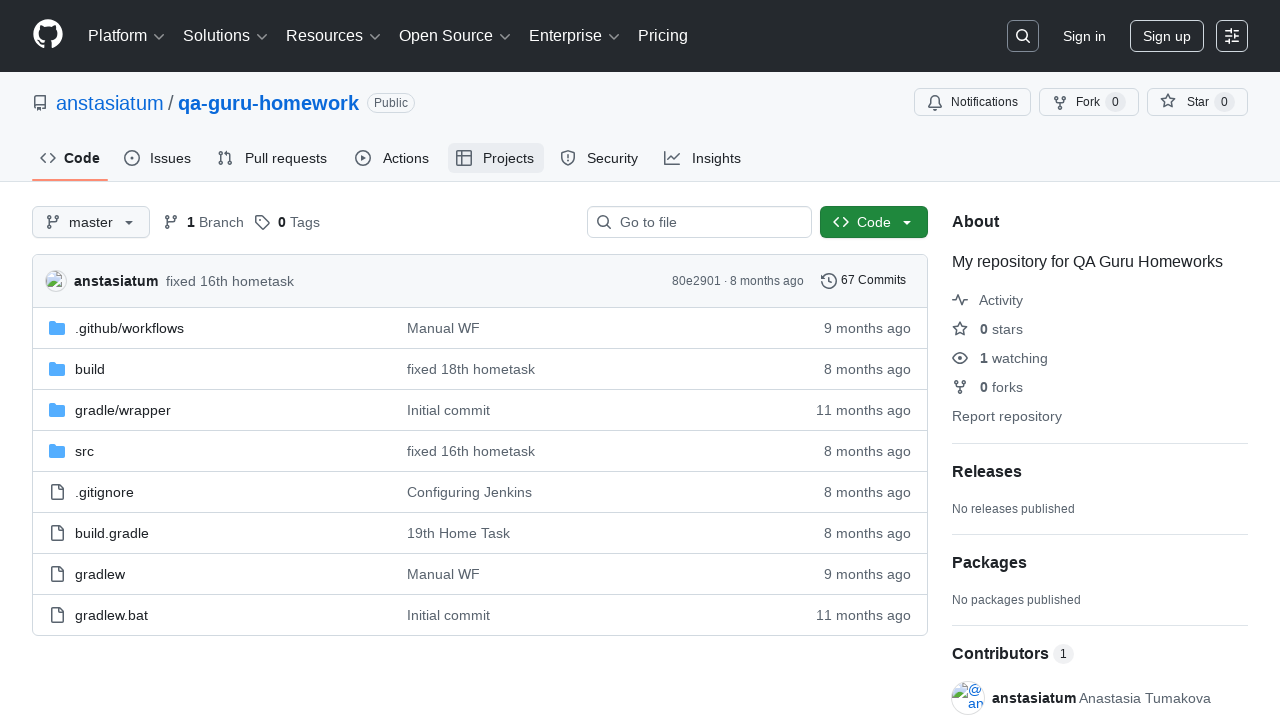